Tests dropdown selection functionality on demoqa.com by selecting colors using three different methods: by index, by value, and by visible text, then verifying each selection.

Starting URL: https://demoqa.com/select-menu

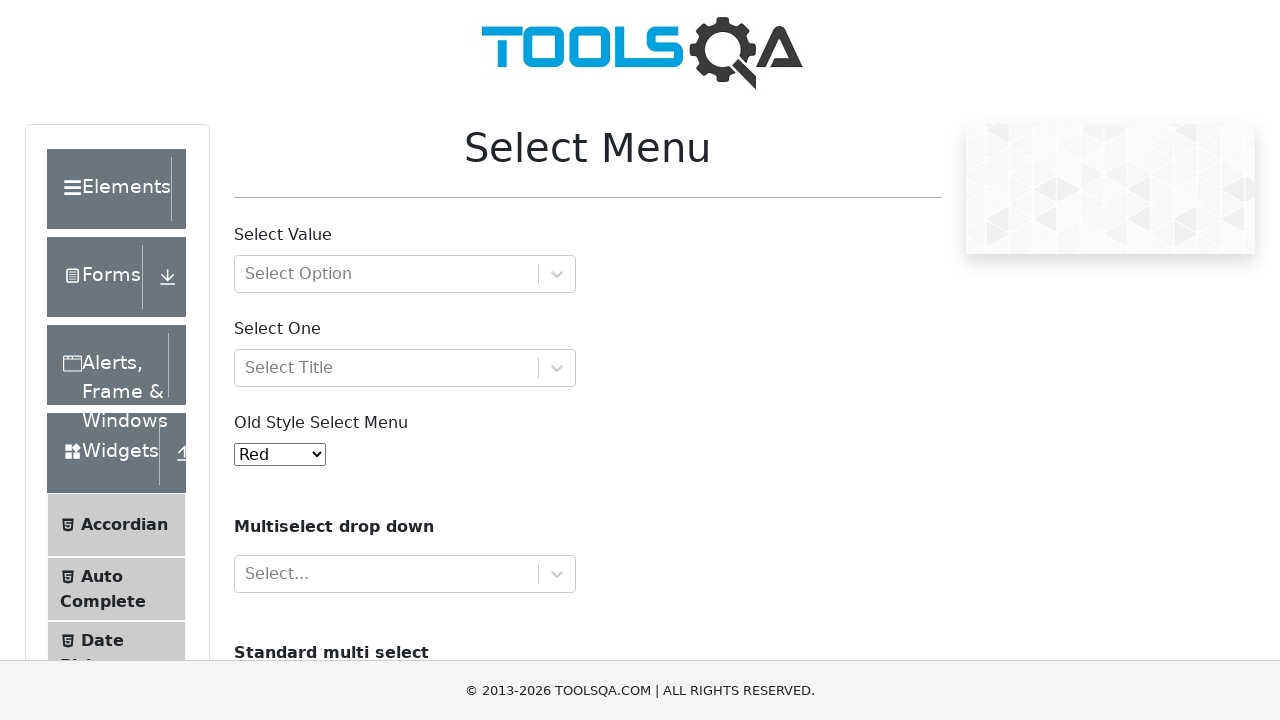

Selected Yellow color by index 3 from dropdown on select#oldSelectMenu
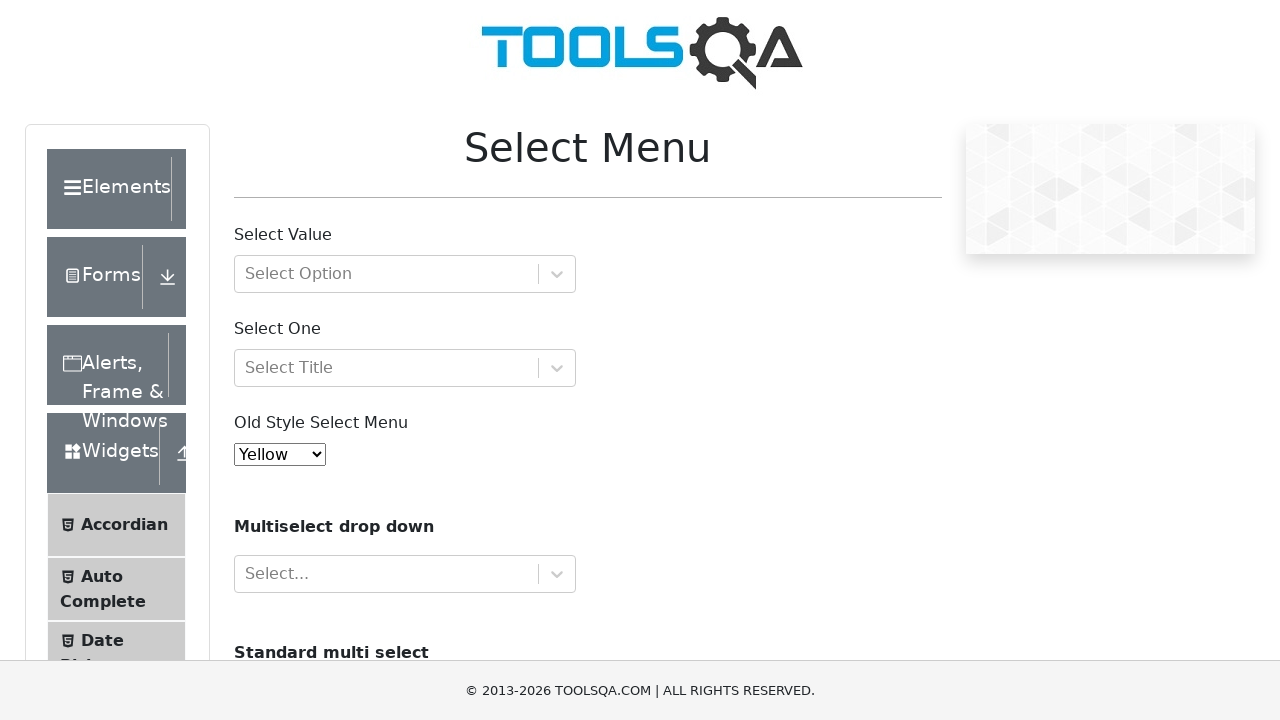

Retrieved selected option text to verify Yellow selection
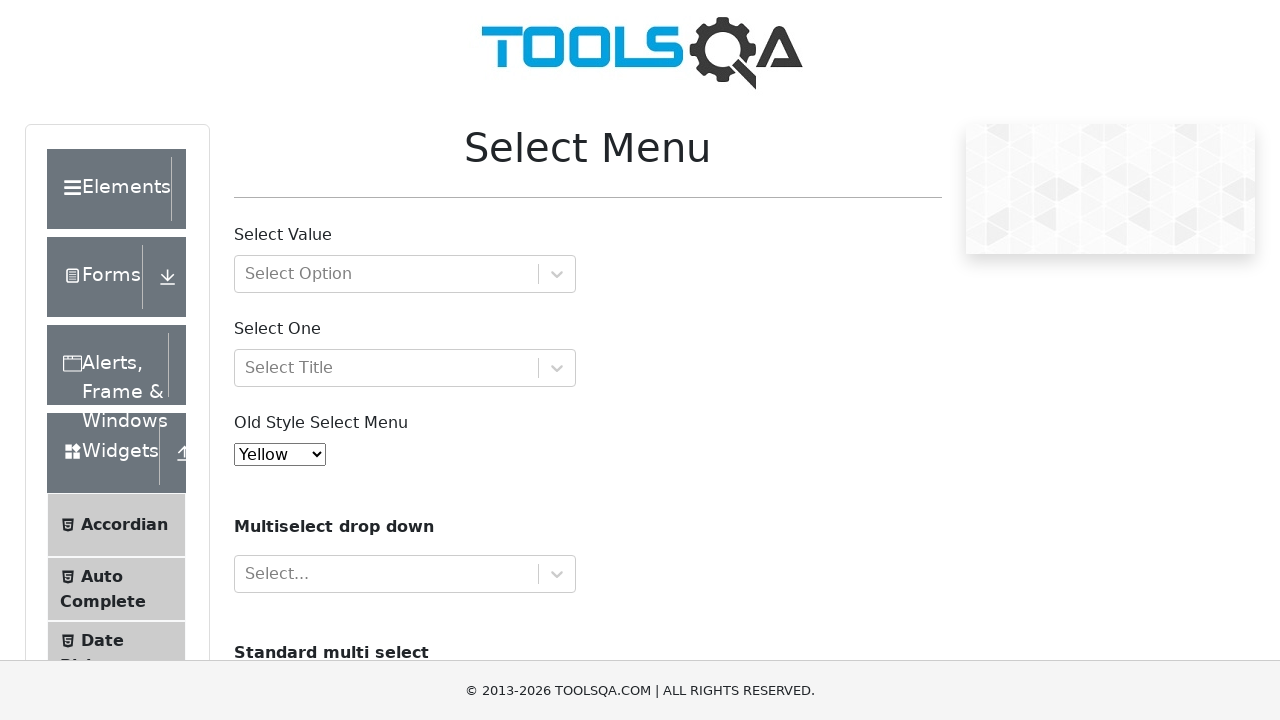

Verified that Yellow color is correctly selected
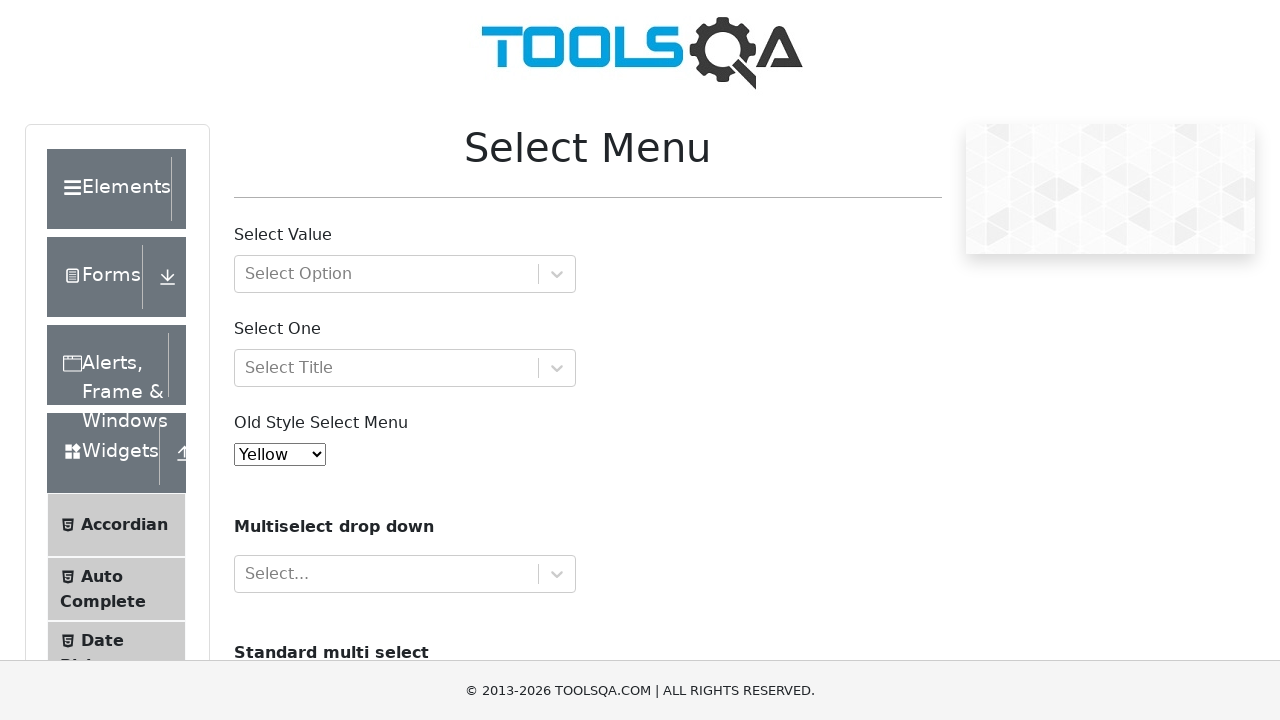

Selected Red color by value 'red' from dropdown on select#oldSelectMenu
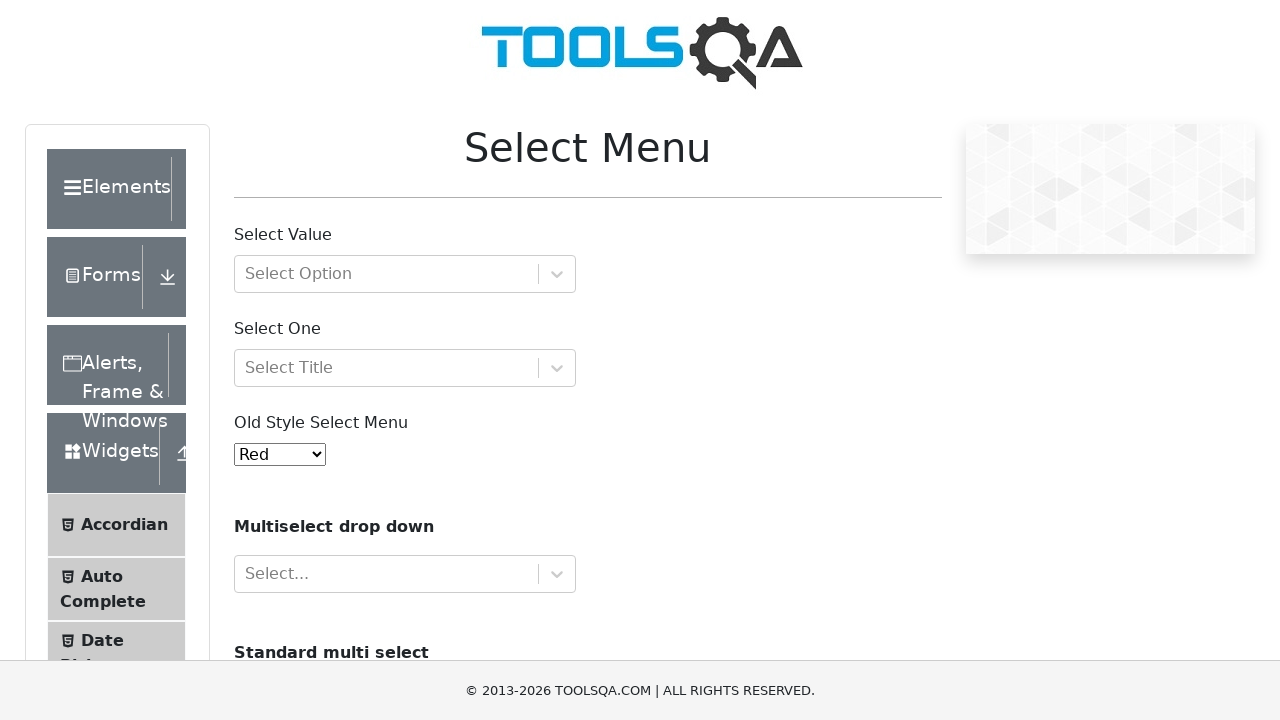

Retrieved selected option text to verify Red selection
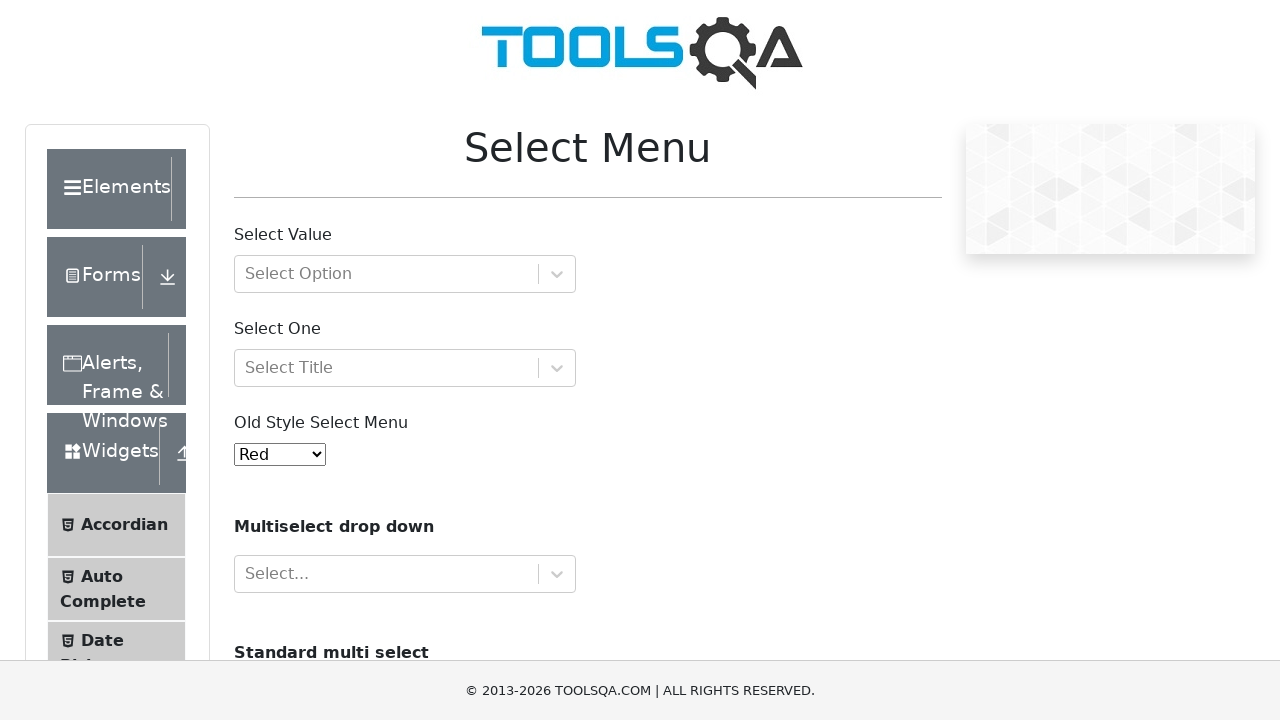

Verified that Red color is correctly selected
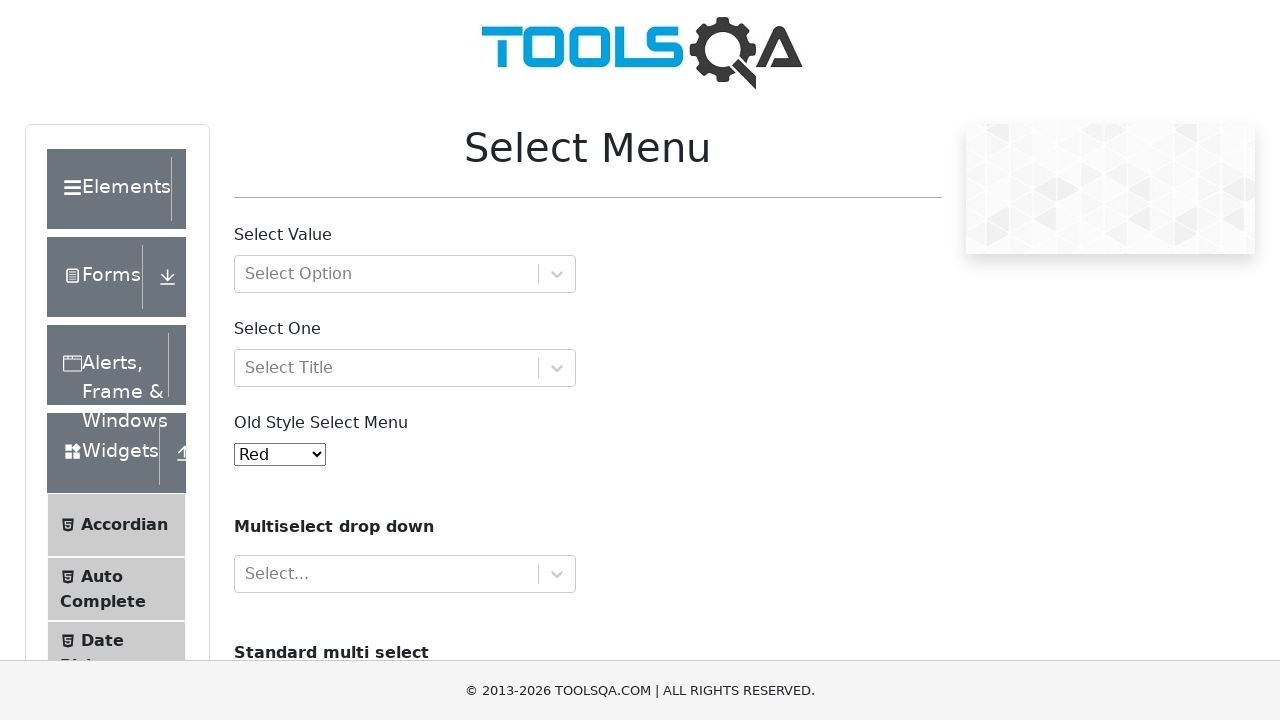

Selected White color by visible text label from dropdown on select#oldSelectMenu
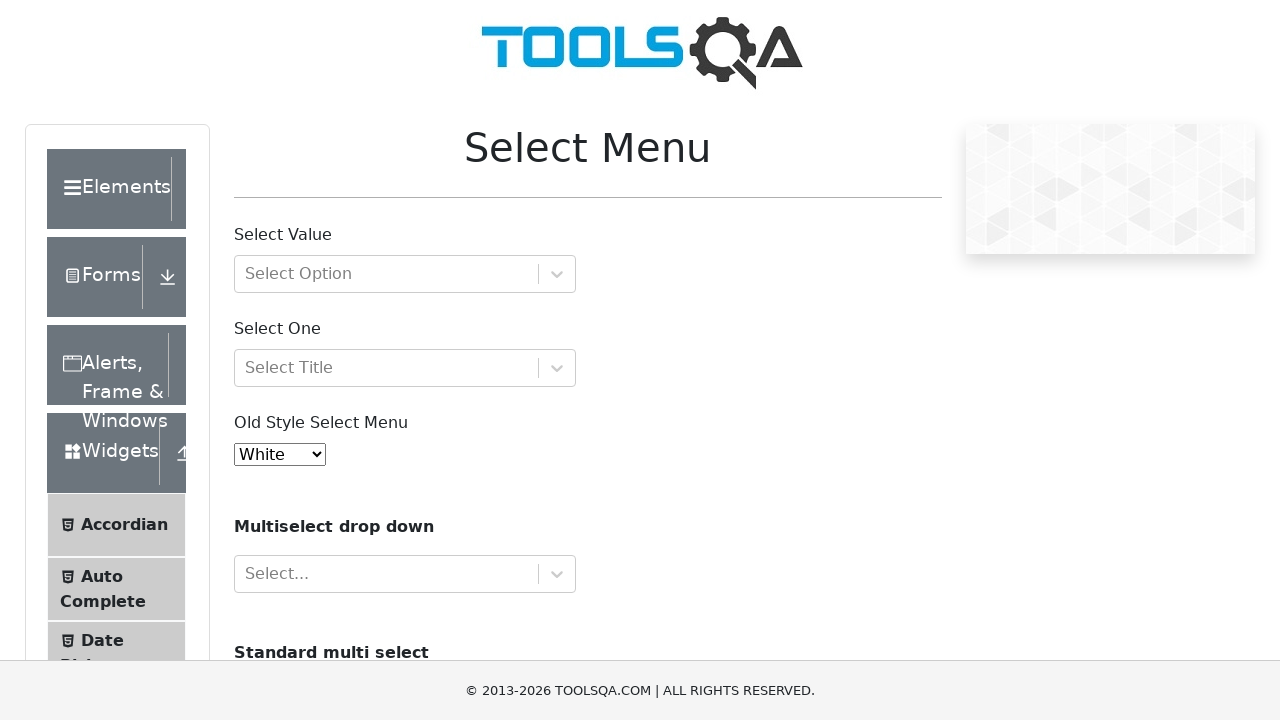

Retrieved selected option text to verify White selection
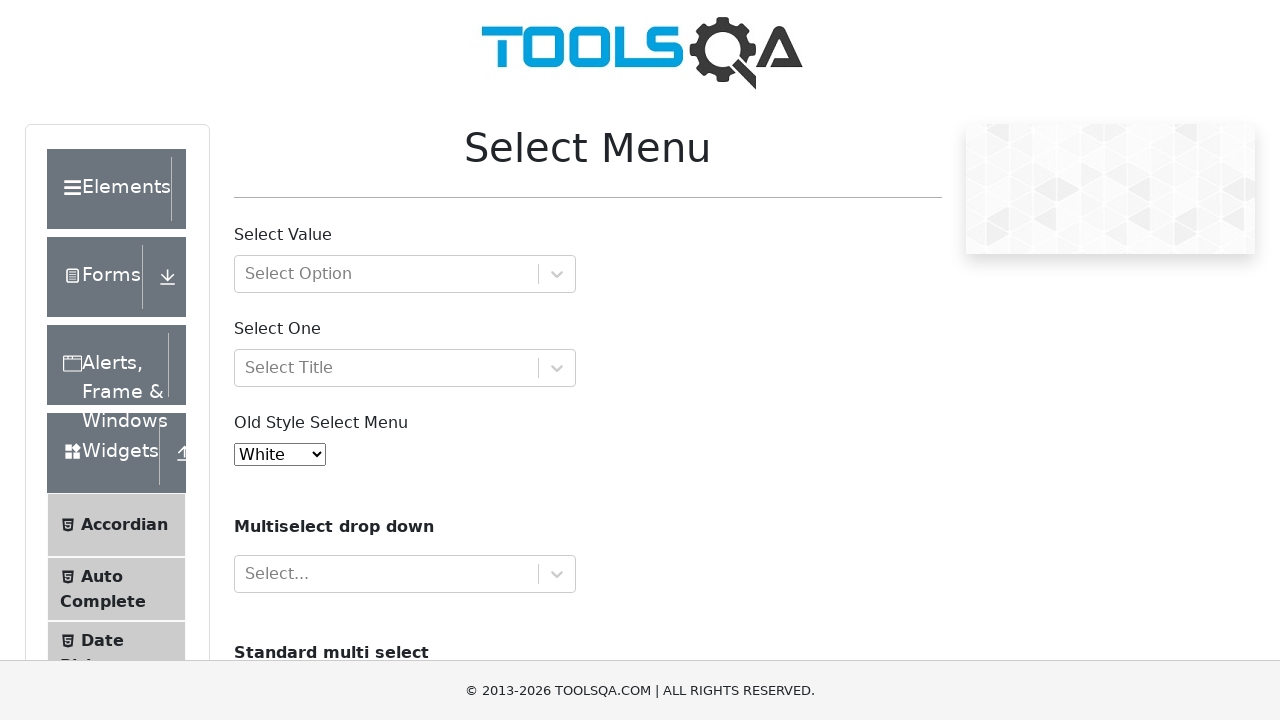

Verified that White color is correctly selected
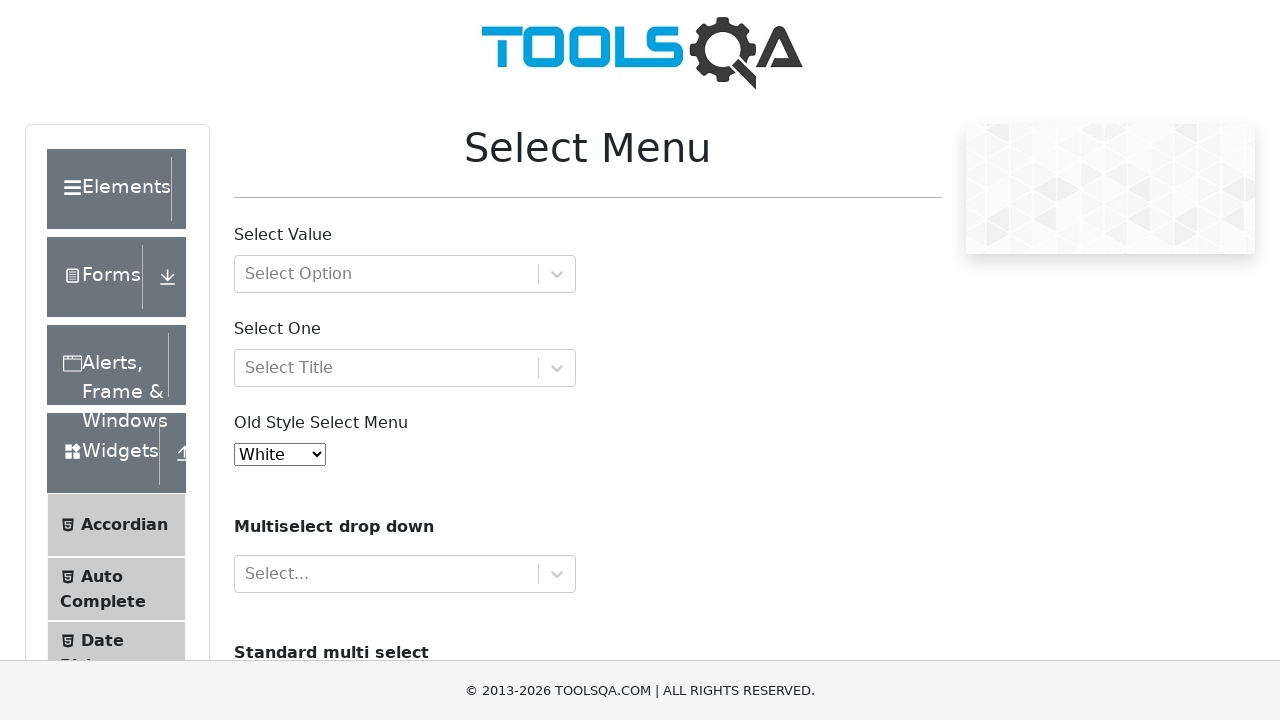

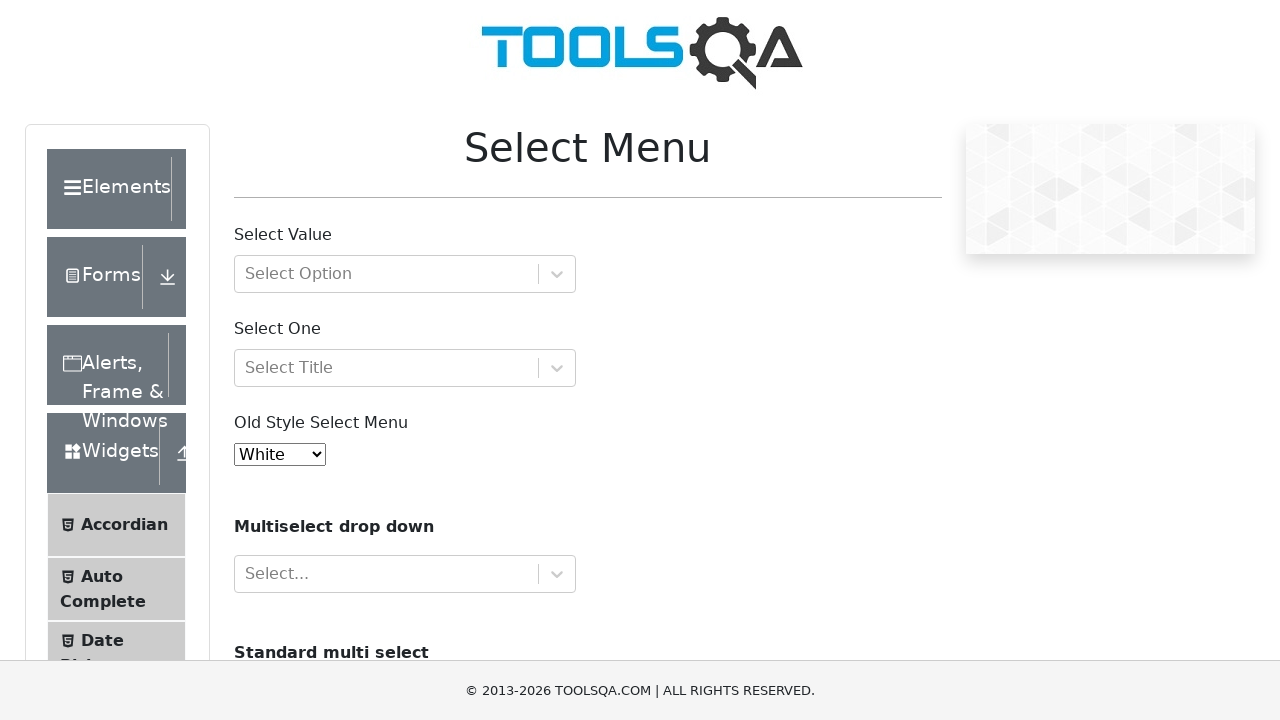